Tests basic browser navigation functionality by navigating between two websites, using back, forward, and refresh browser controls.

Starting URL: https://jqueryui.com/droppable/

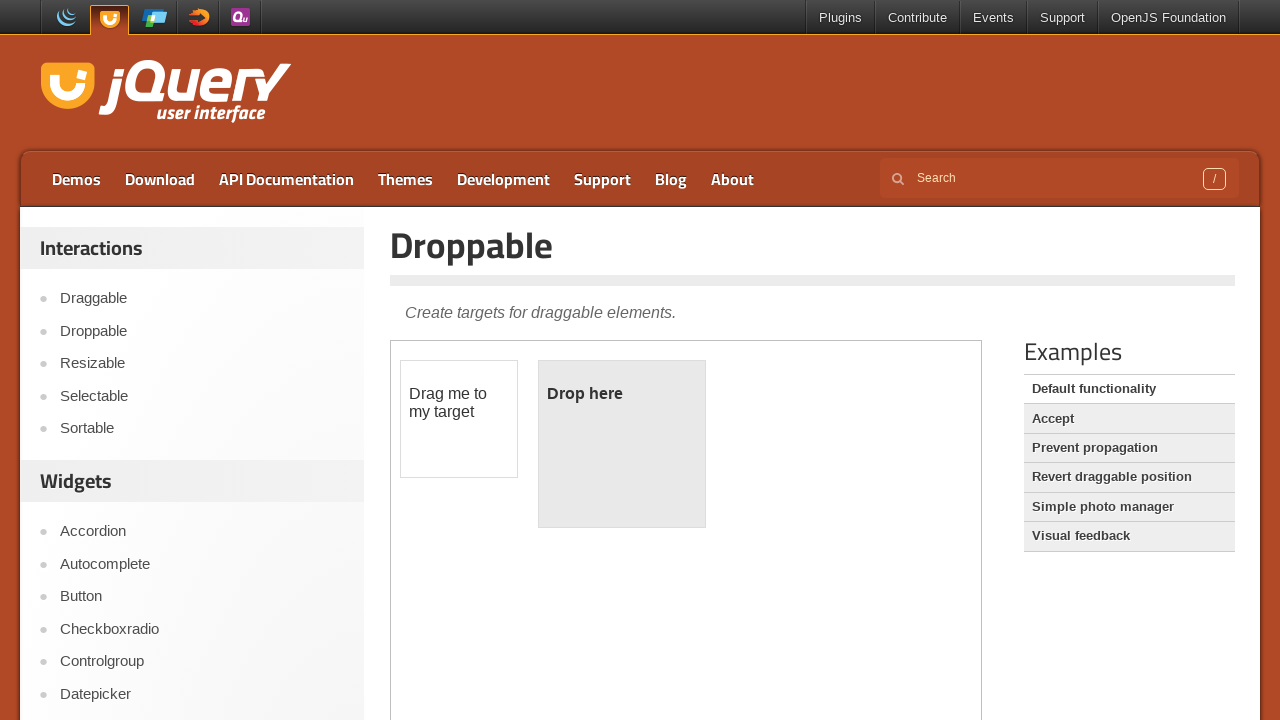

Navigated to Selenium HQ website (https://www.seleniumhq.org/)
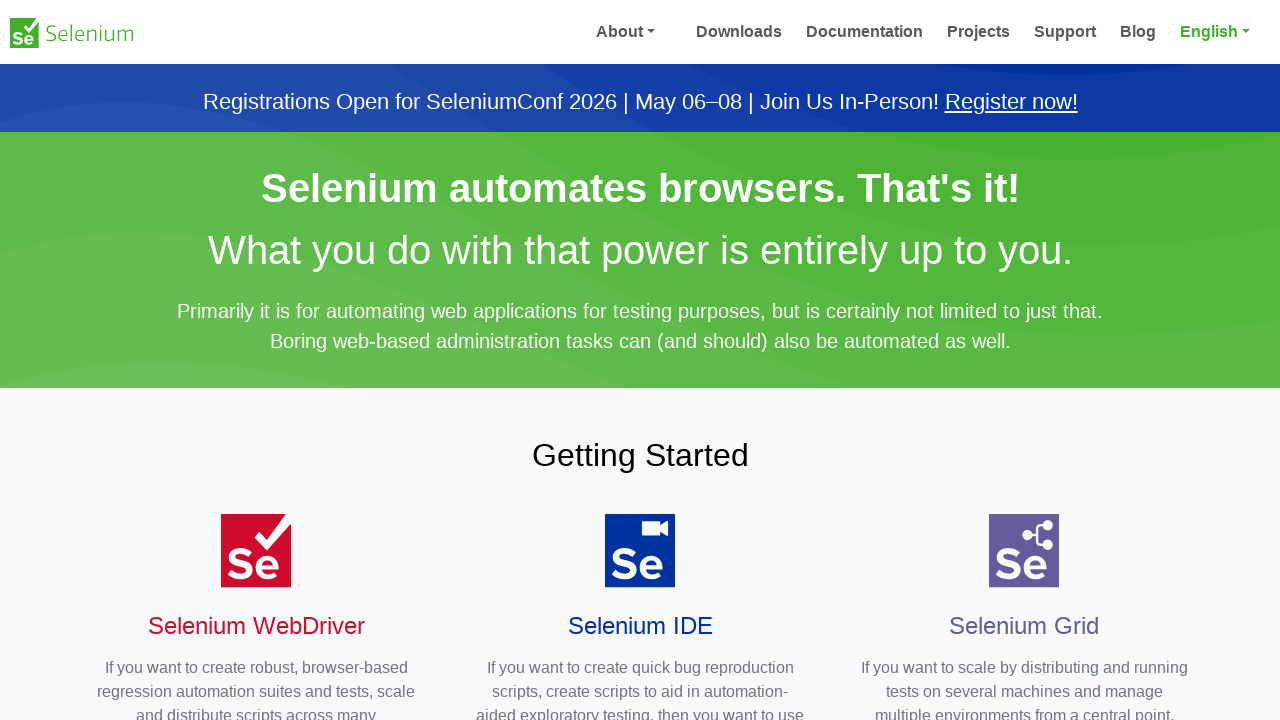

Navigated back to previous page (jqueryui.com)
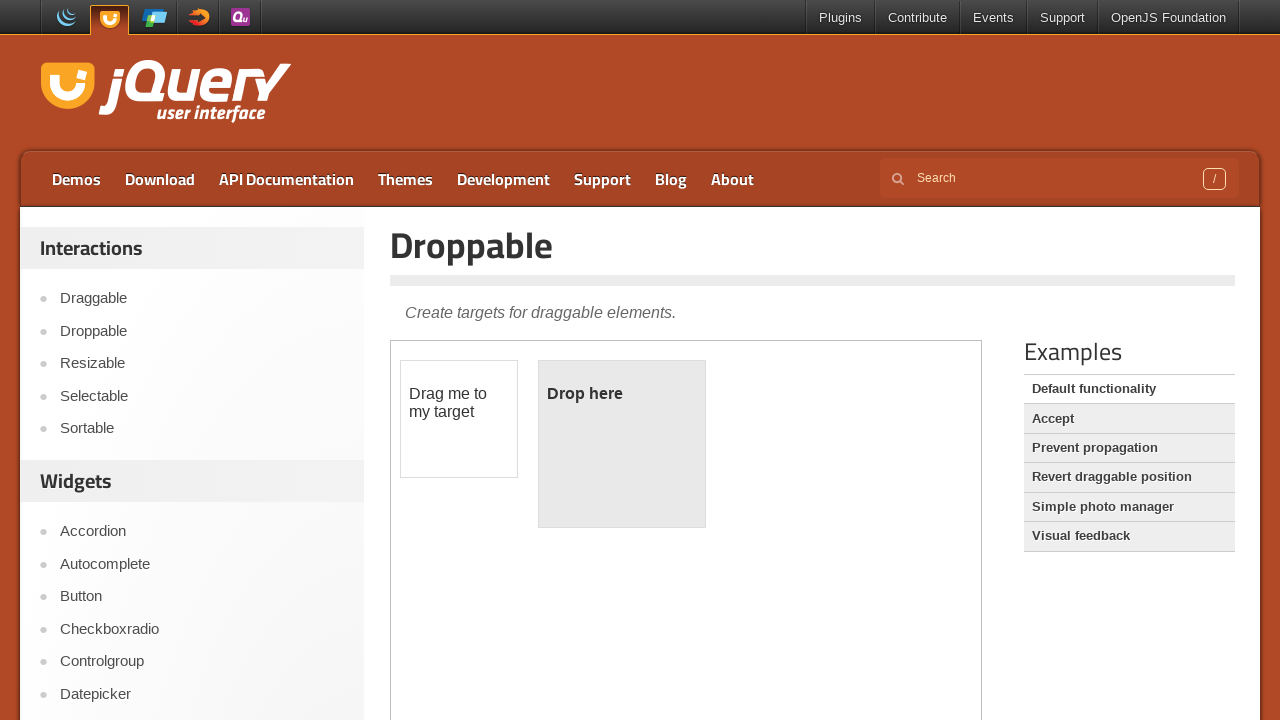

Navigated forward to Selenium HQ again
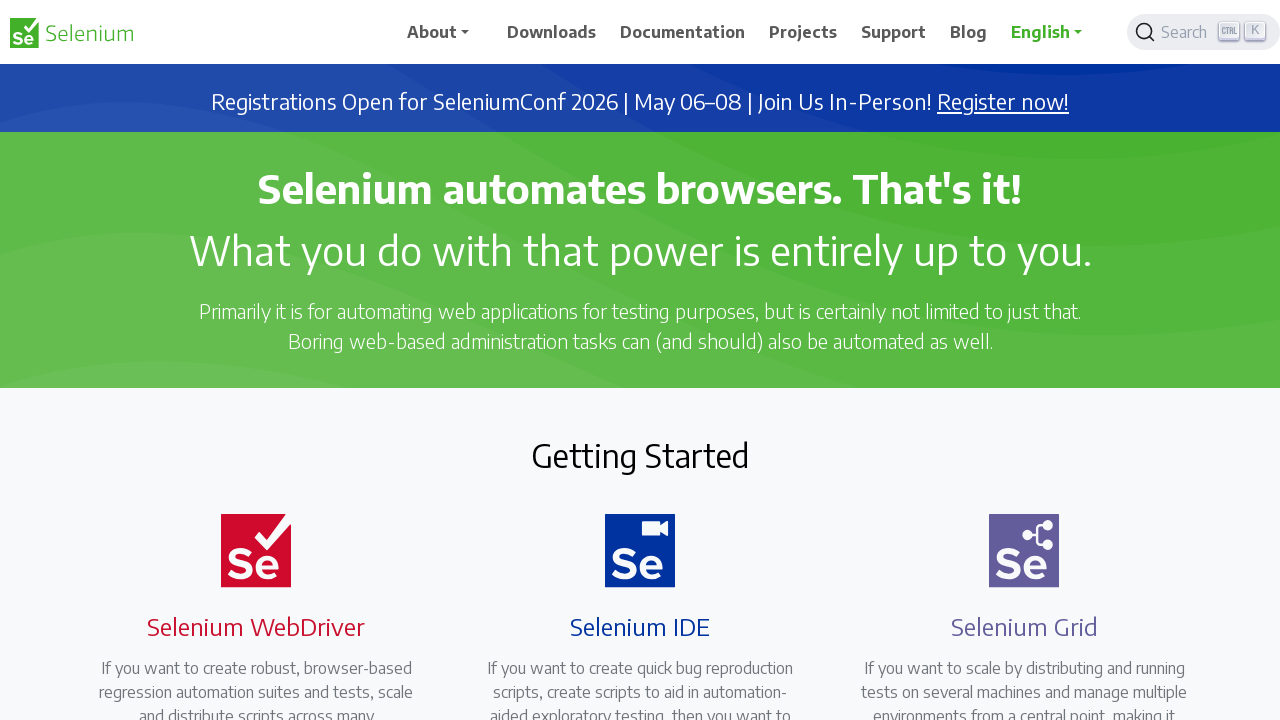

Navigated back again to jqueryui.com
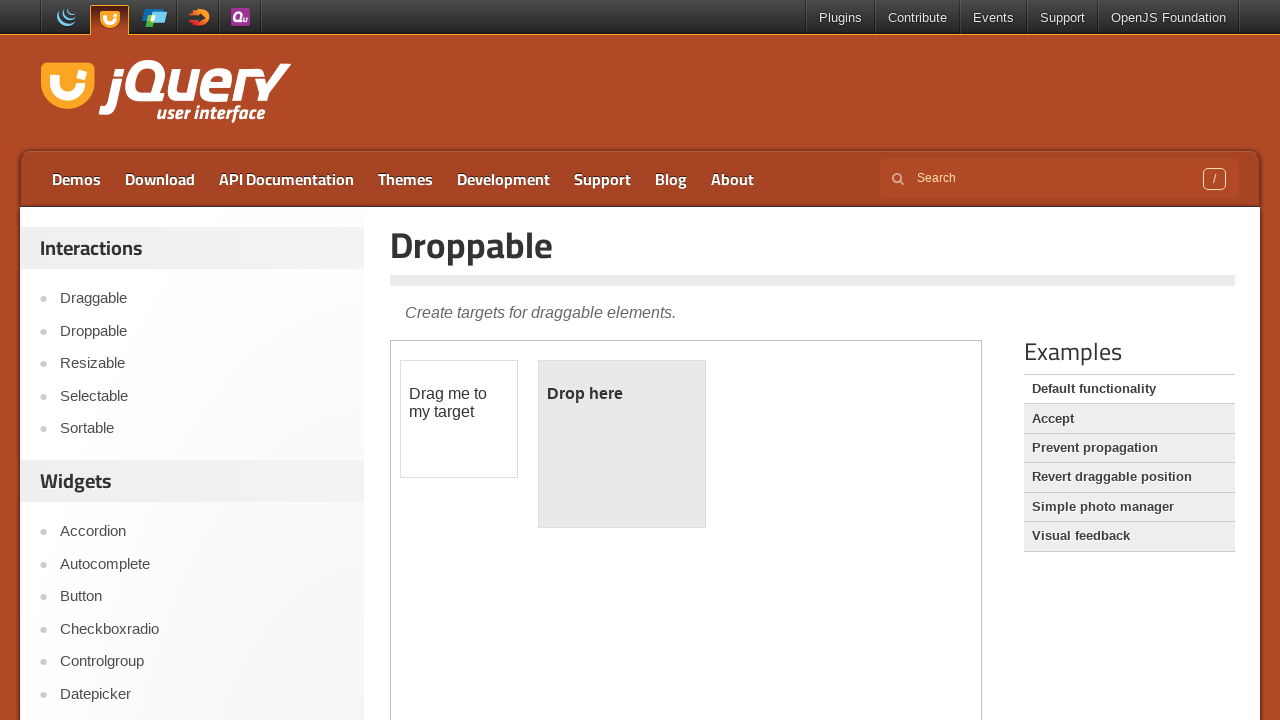

Refreshed the current page
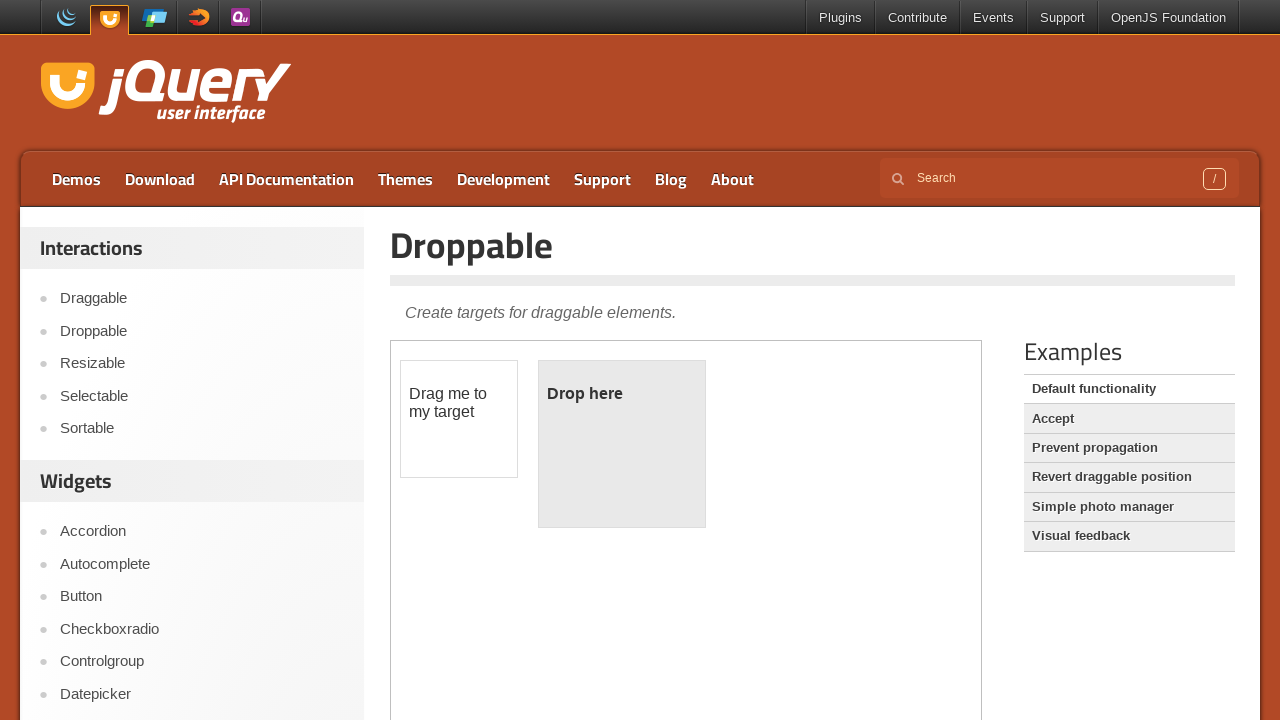

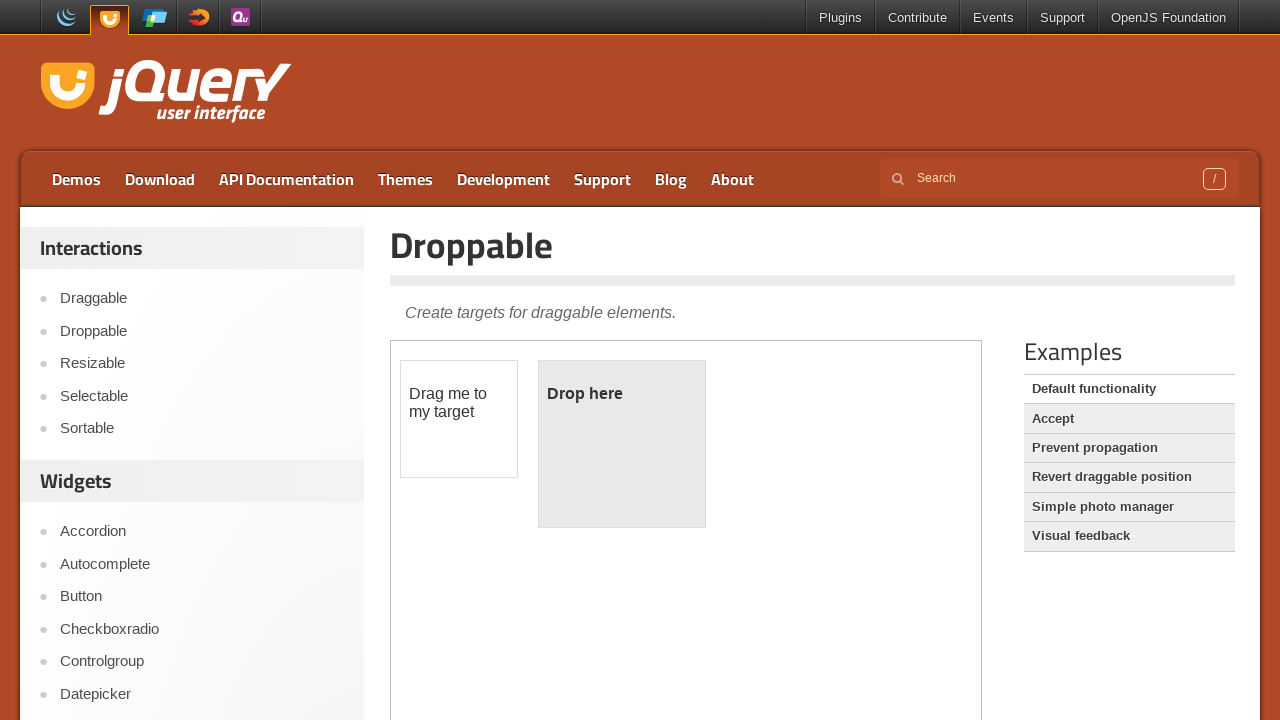